Tests sequence generator by navigating to the page, filling min/max values, and generating a sequence

Starting URL: https://www.random.org/

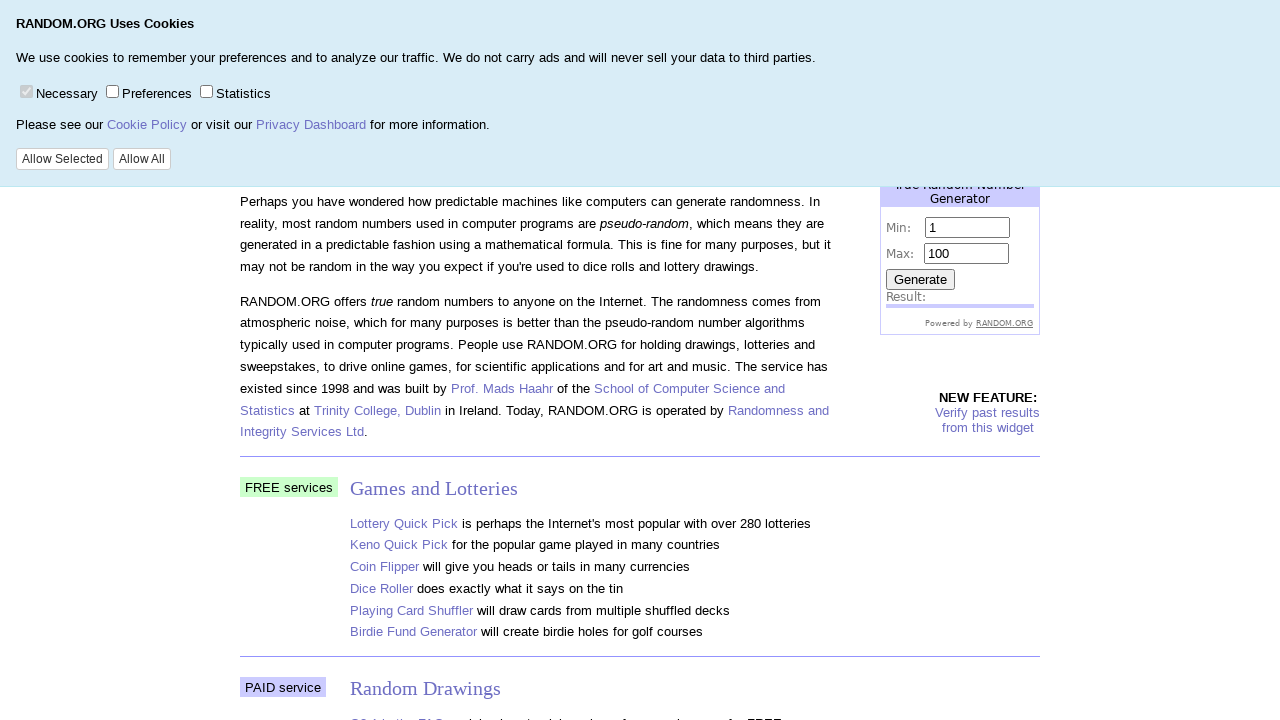

Clicked on Sequence Generator link at (410, 361) on a:has-text('Sequence Generator')
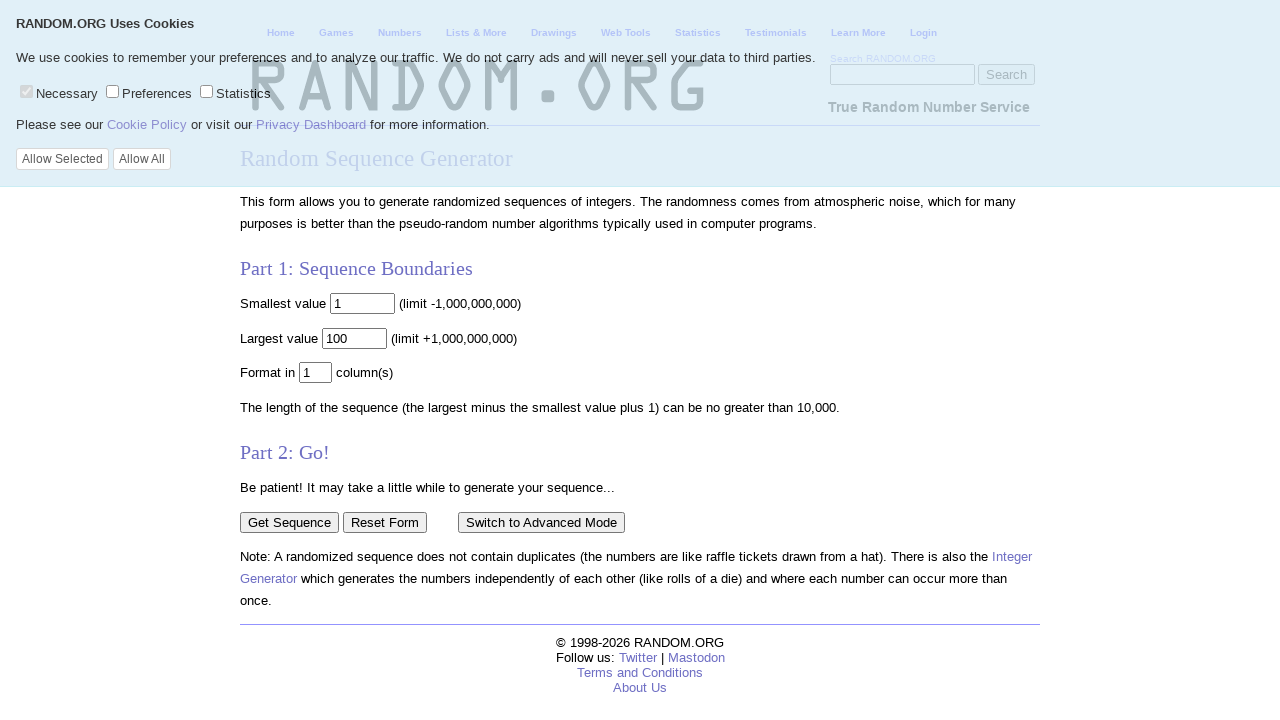

Filled minimum value field with '23' on input[name='min']
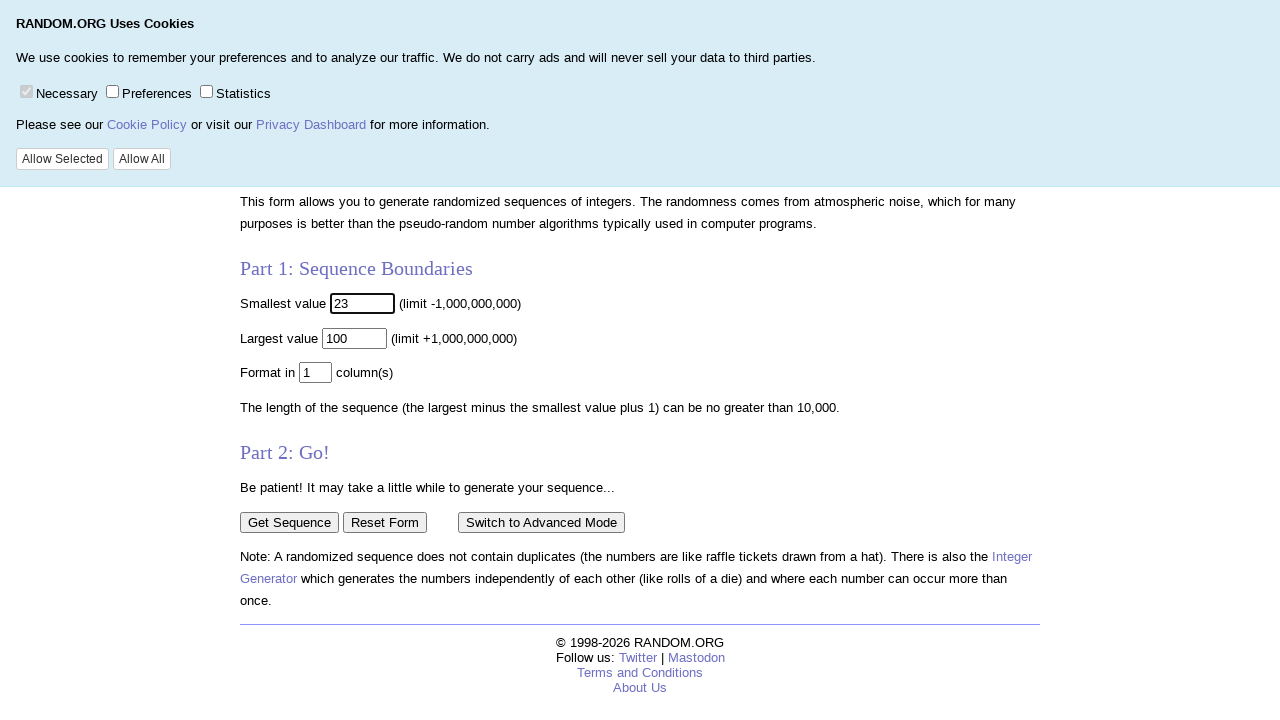

Filled maximum value field with '24' on input[name='max']
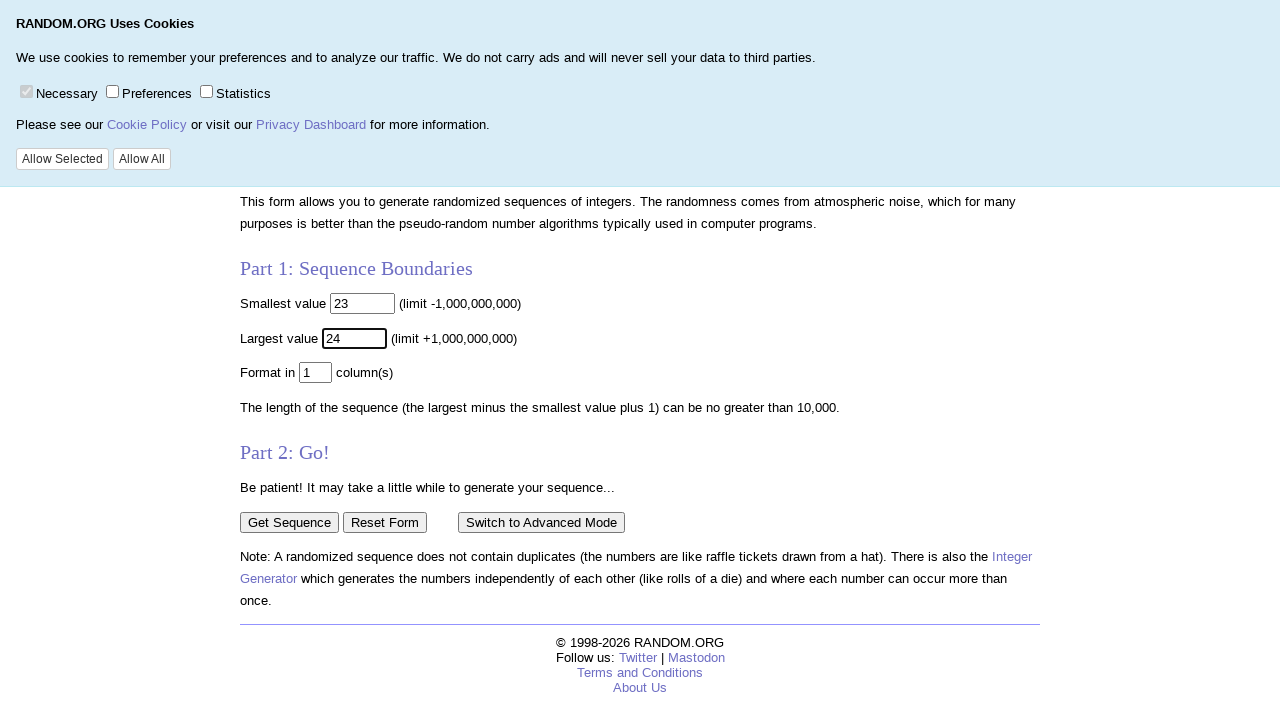

Clicked 'Get Sequence' button to generate sequence at (290, 522) on input[value='Get Sequence']
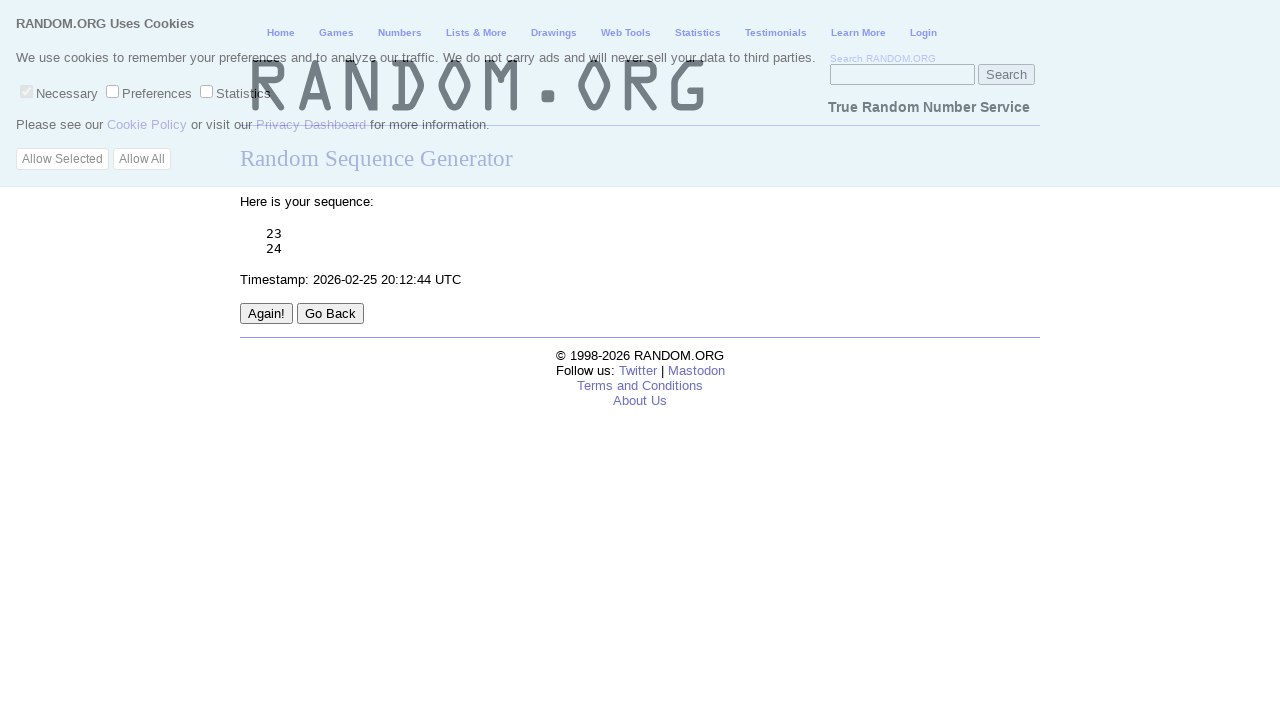

Sequence results loaded and displayed
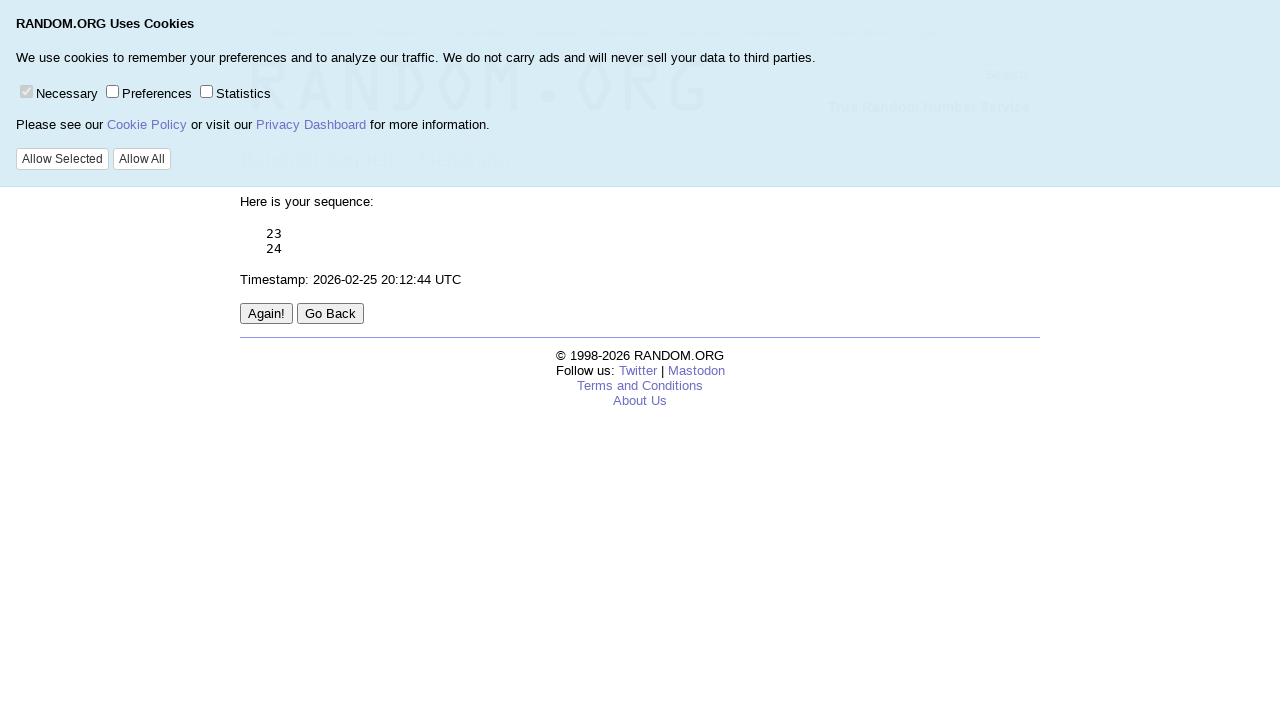

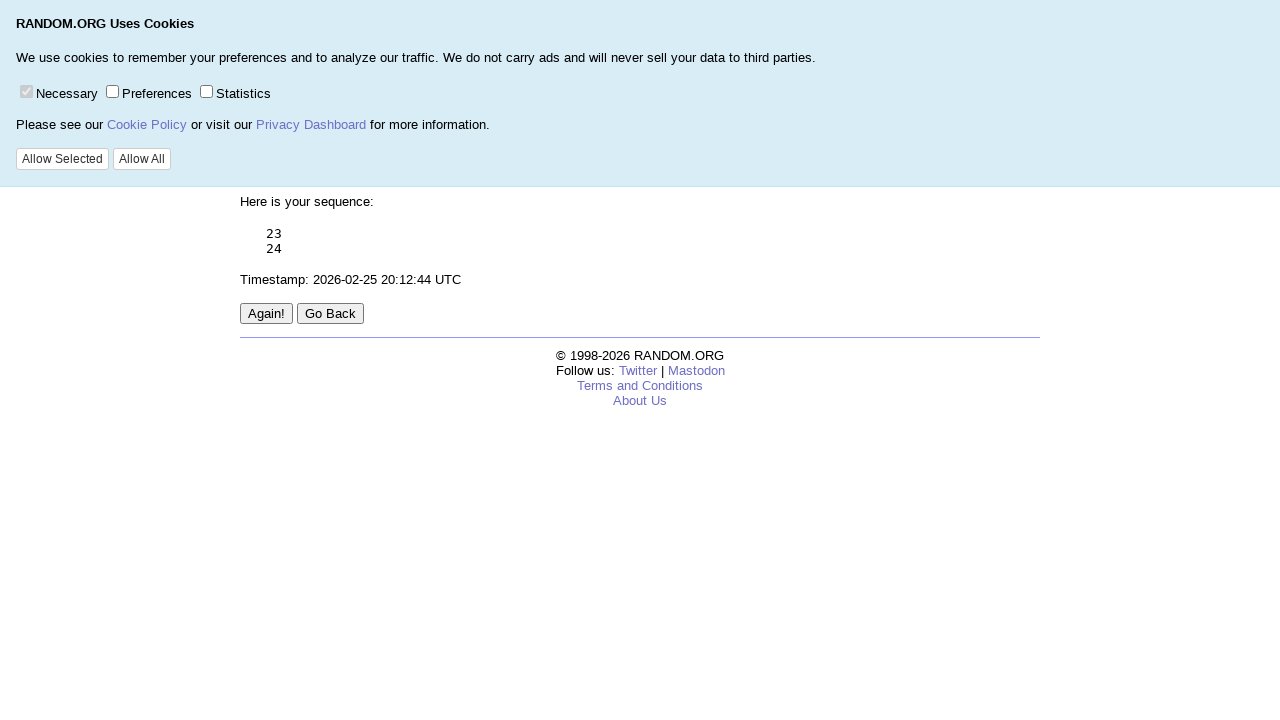